Tests page refresh functionality by getting title, refreshing, and comparing titles

Starting URL: https://www.walla.co.il

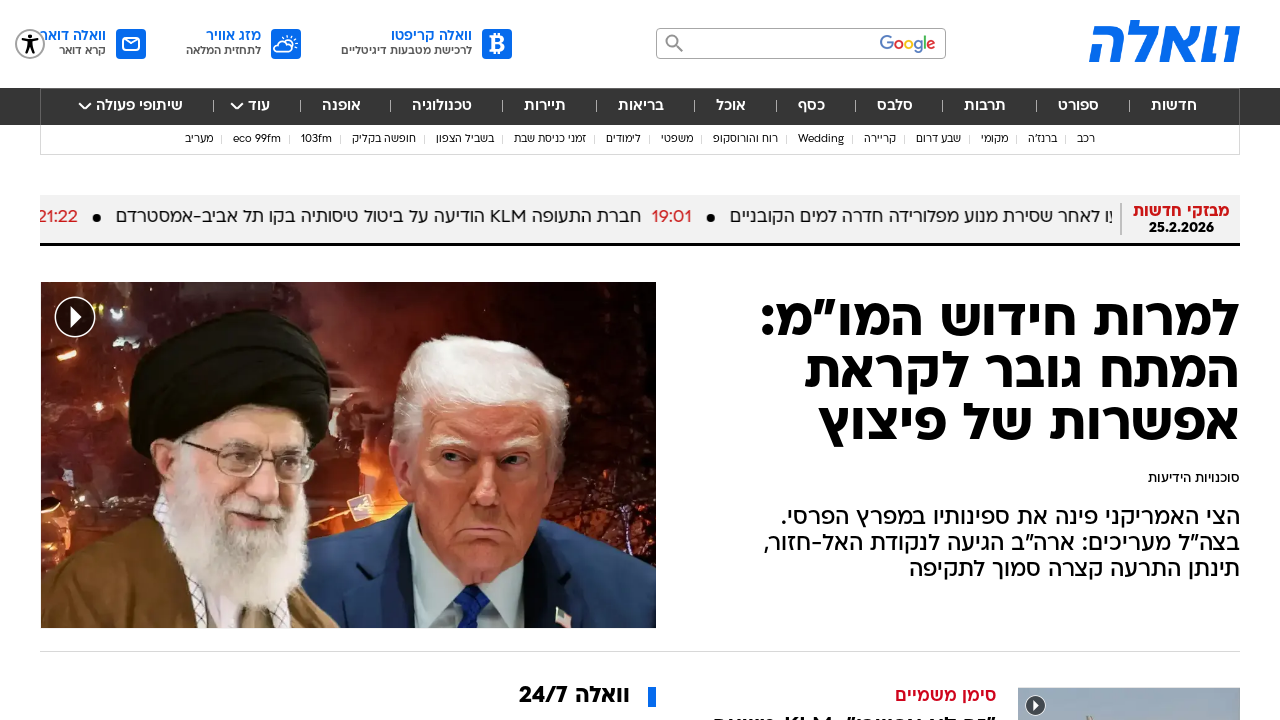

Retrieved initial page title
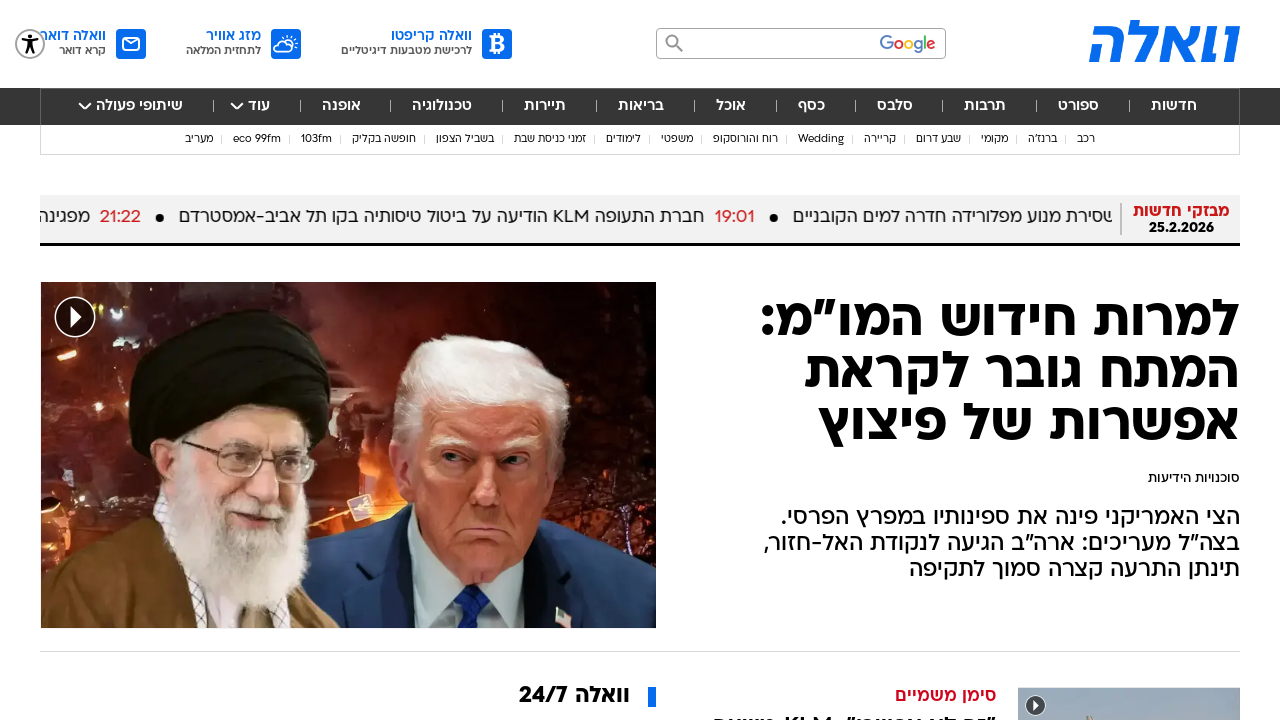

Refreshed the page
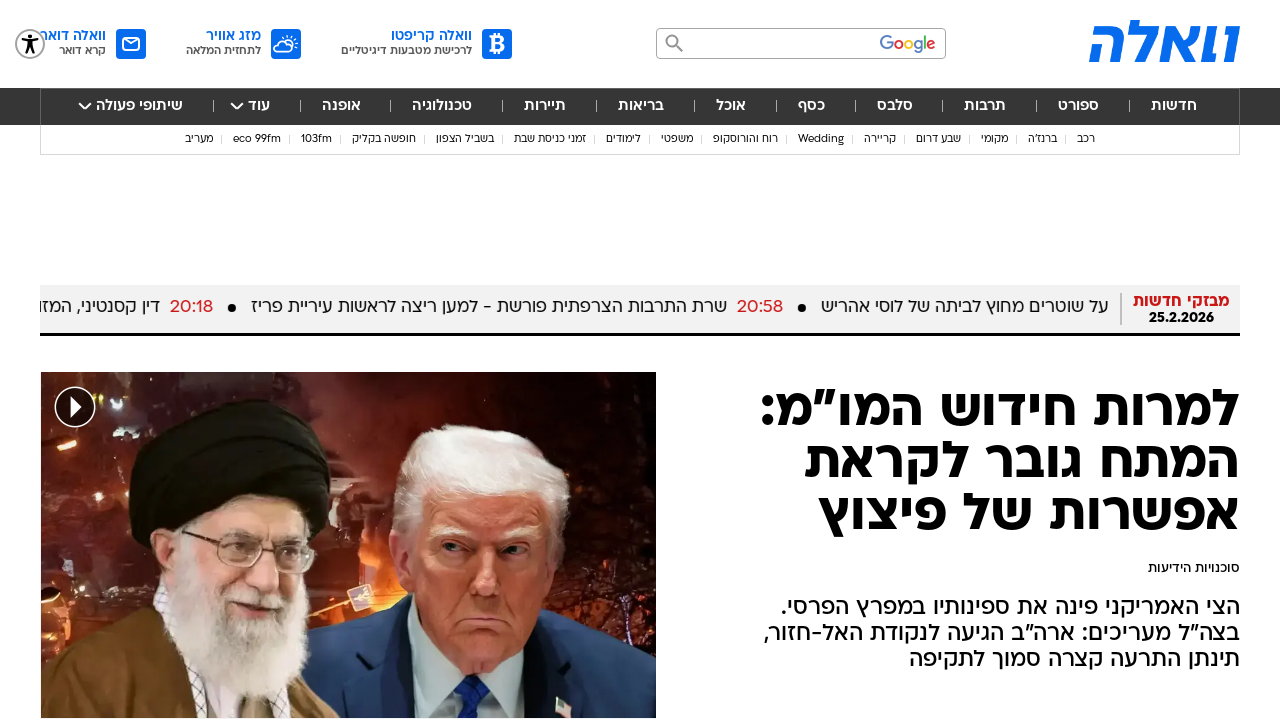

Verified title remains the same after refresh
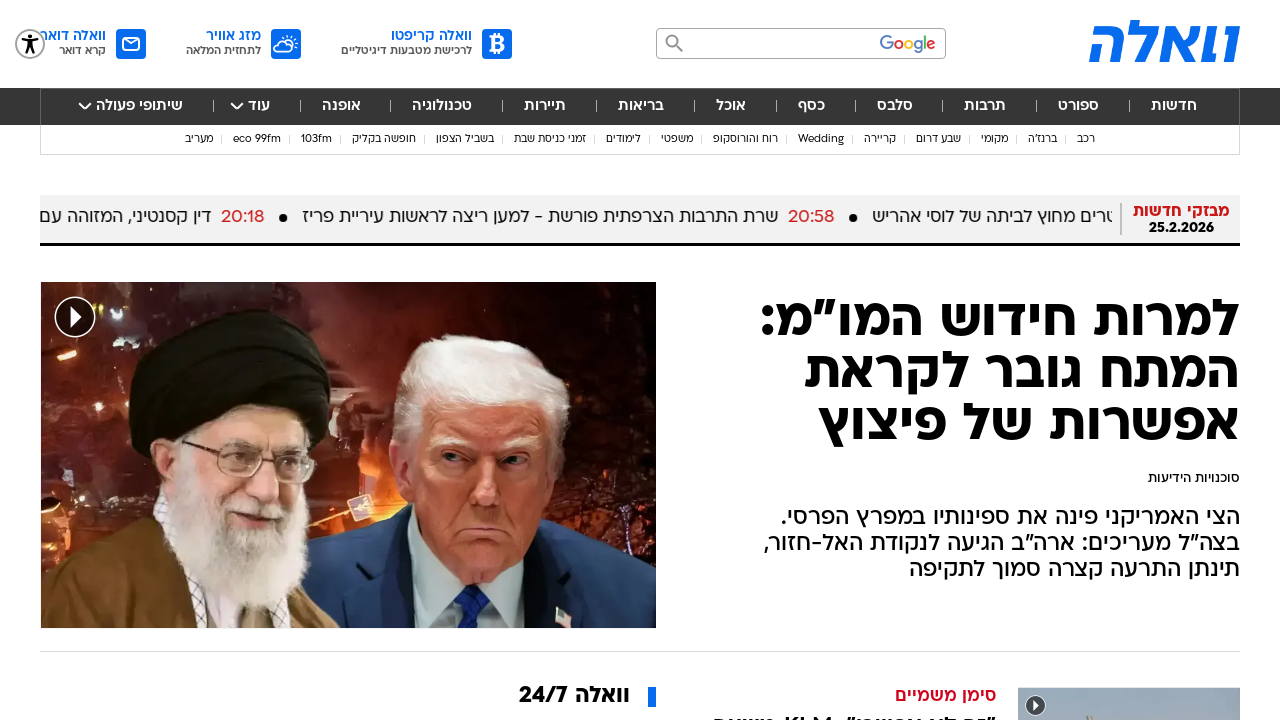

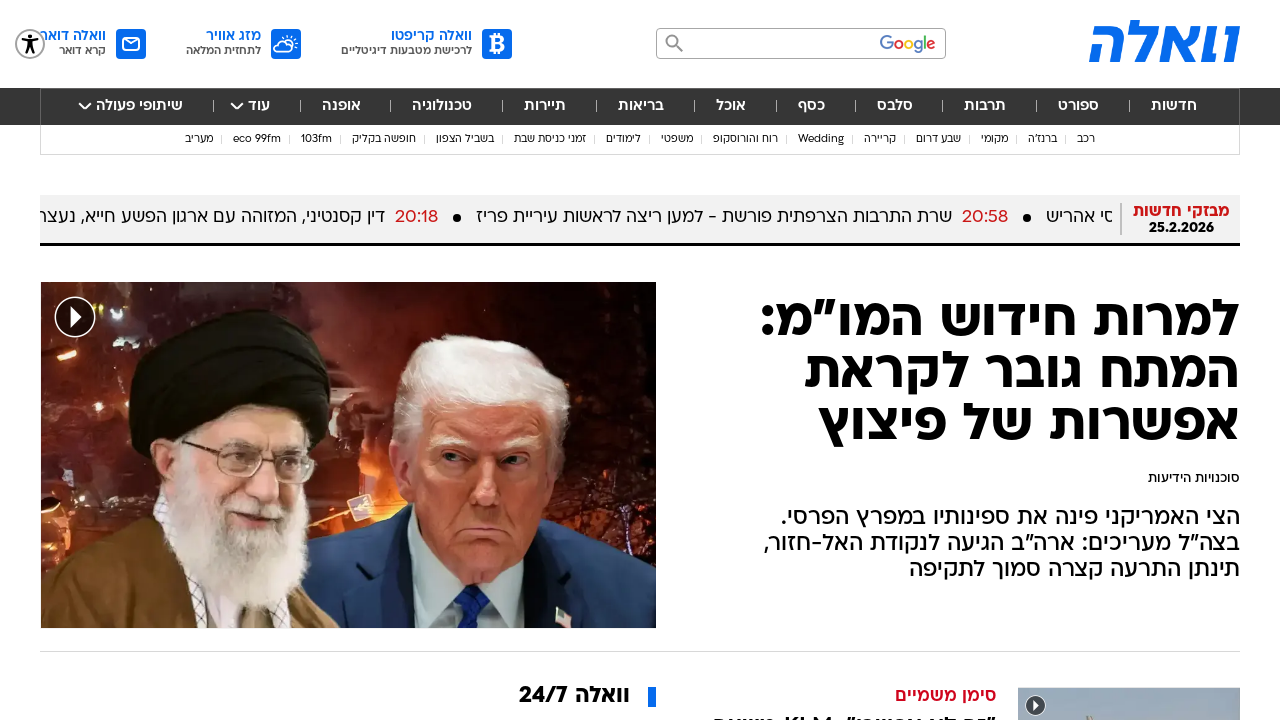